Tests login validation by attempting to submit the login form without filling any fields and verifying the error message appears

Starting URL: https://www.saucedemo.com/

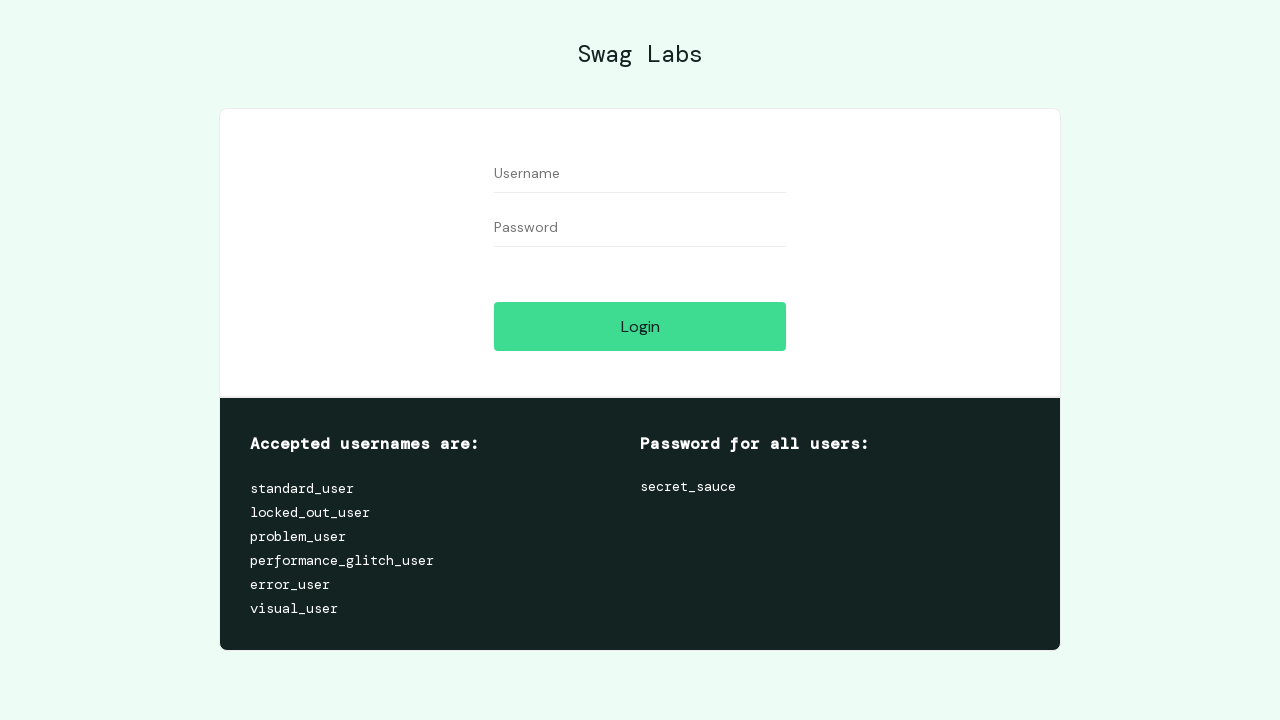

Clicked login button without filling any fields at (640, 326) on #login-button
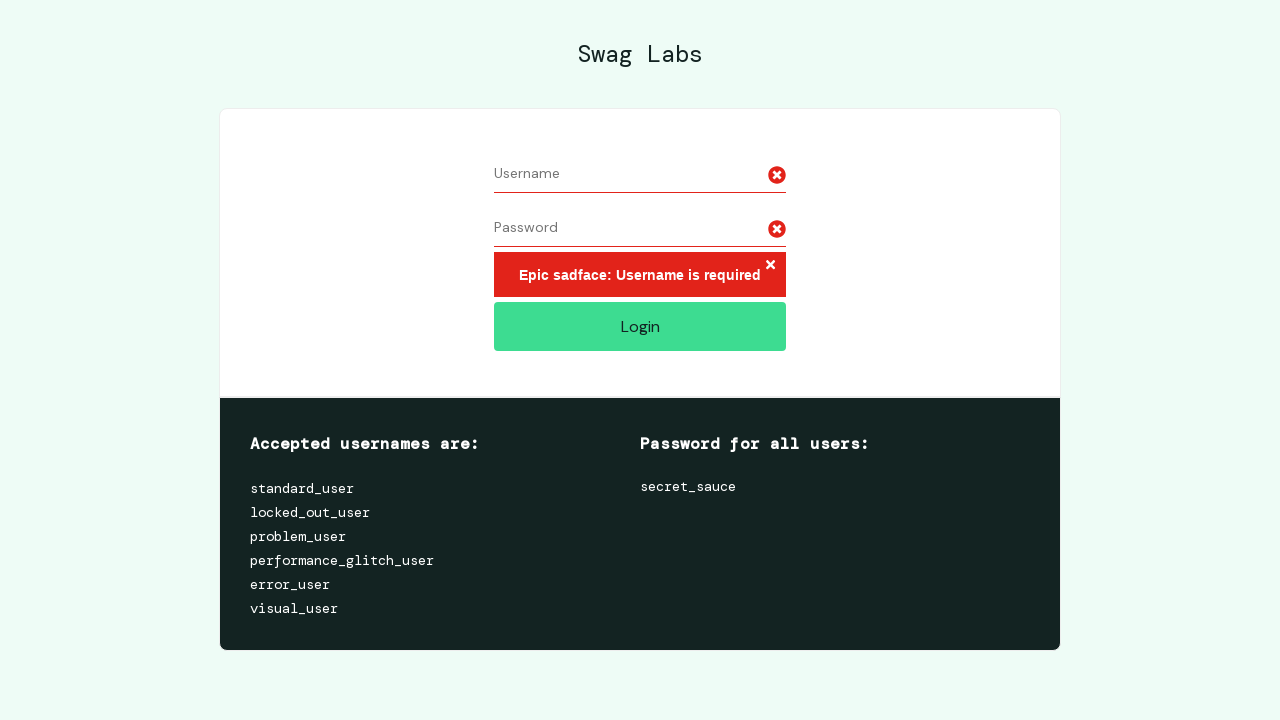

Error message element appeared on page
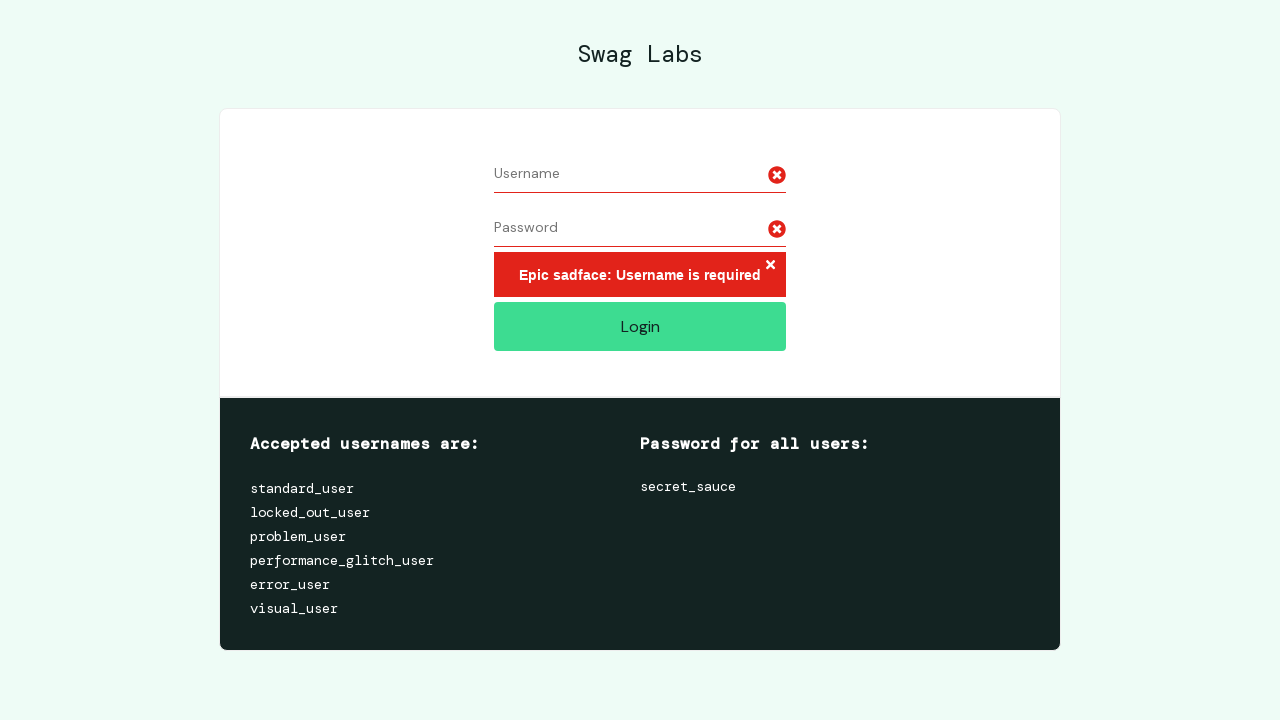

Retrieved error message text content
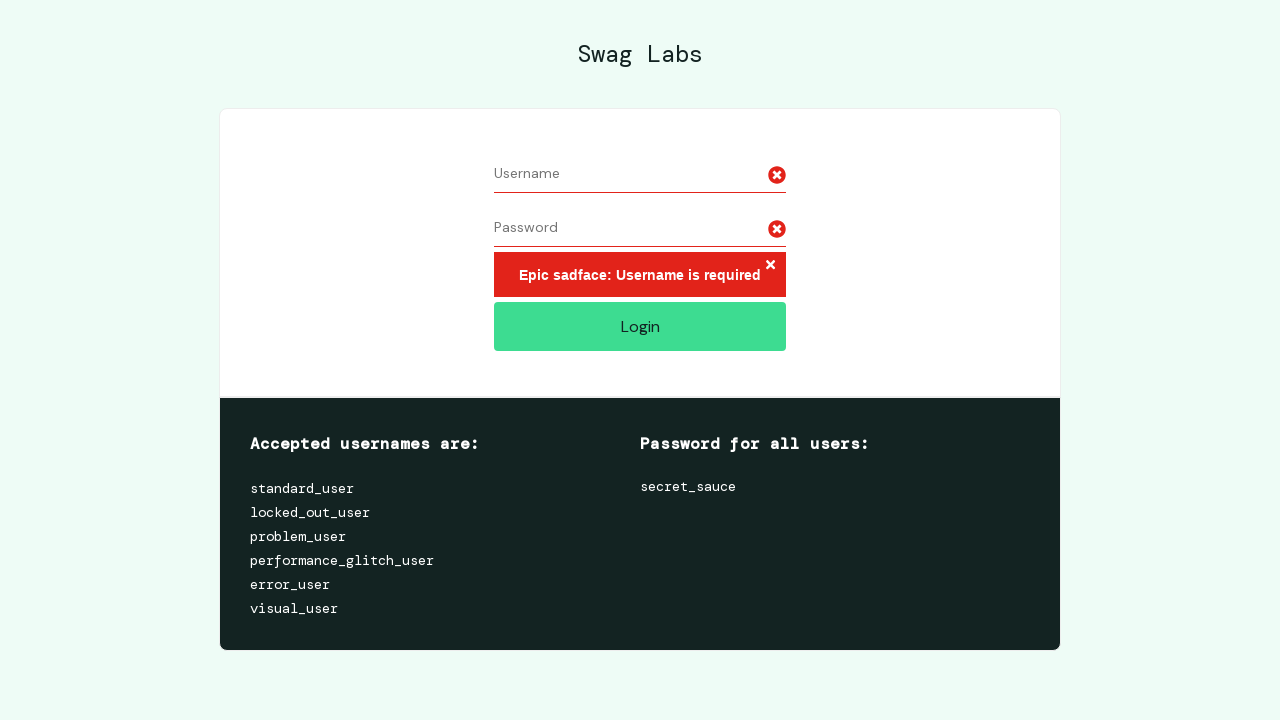

Verified error message matches expected text: 'Epic sadface: Username is required'
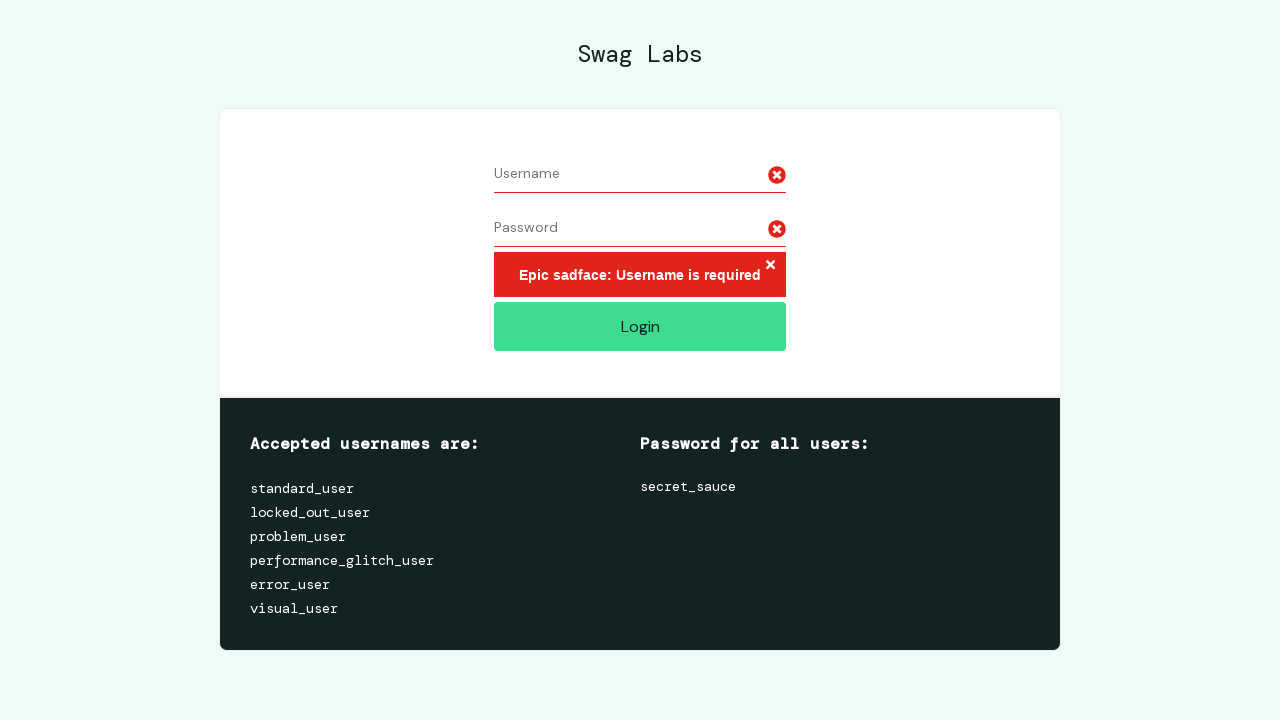

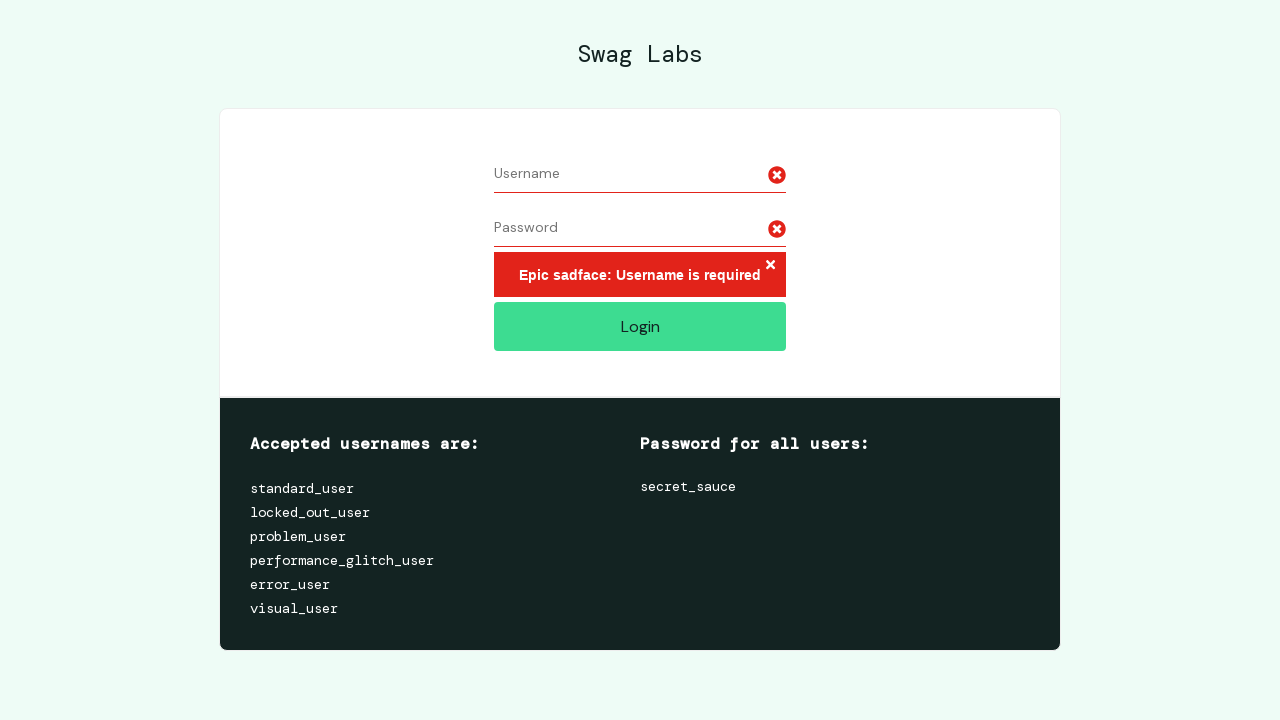